Tests successful login flow using demo credentials and verifies the "Swag Labs" title appears after login

Starting URL: https://www.saucedemo.com/

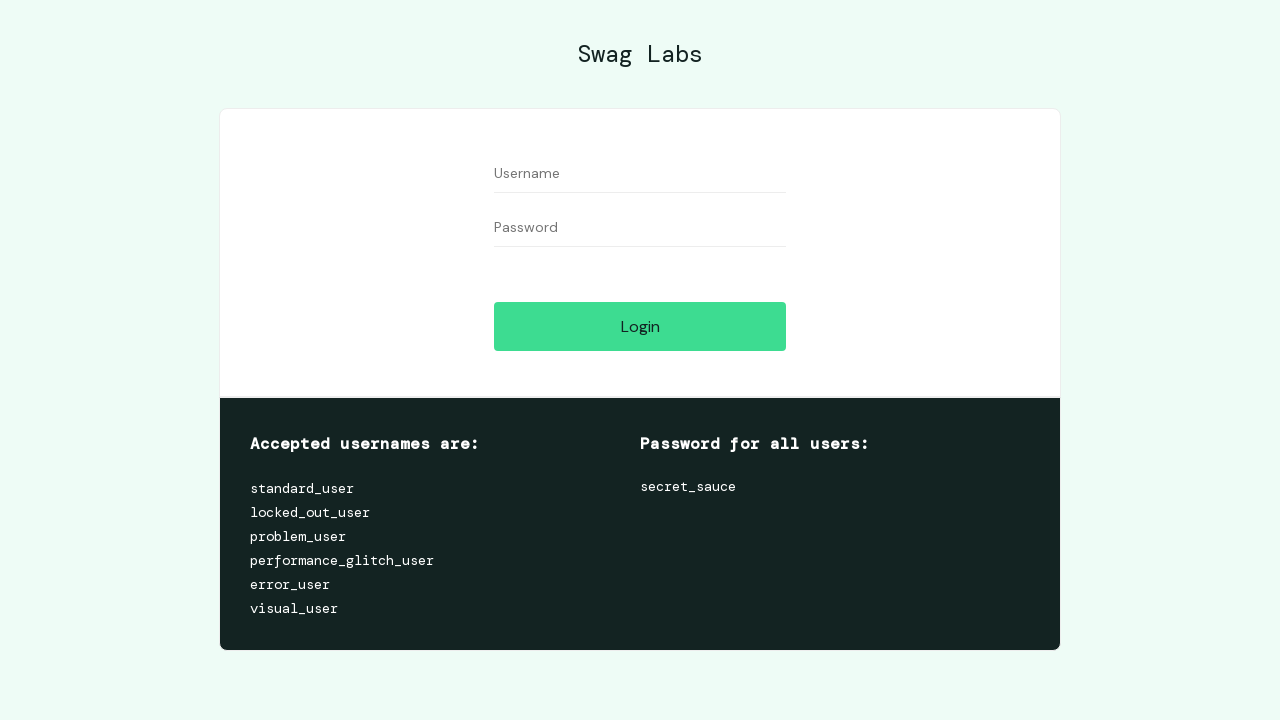

Filled username field with 'standard_user' on #user-name
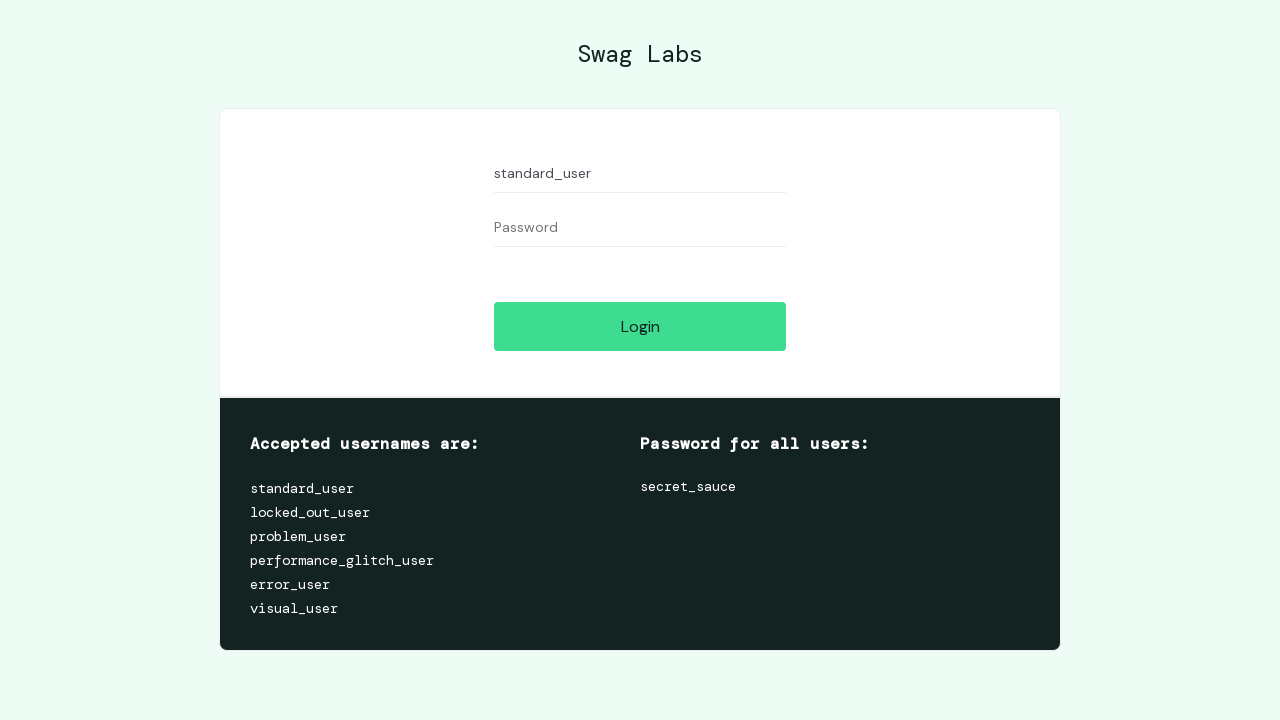

Filled password field with 'secret_sauce' on #password
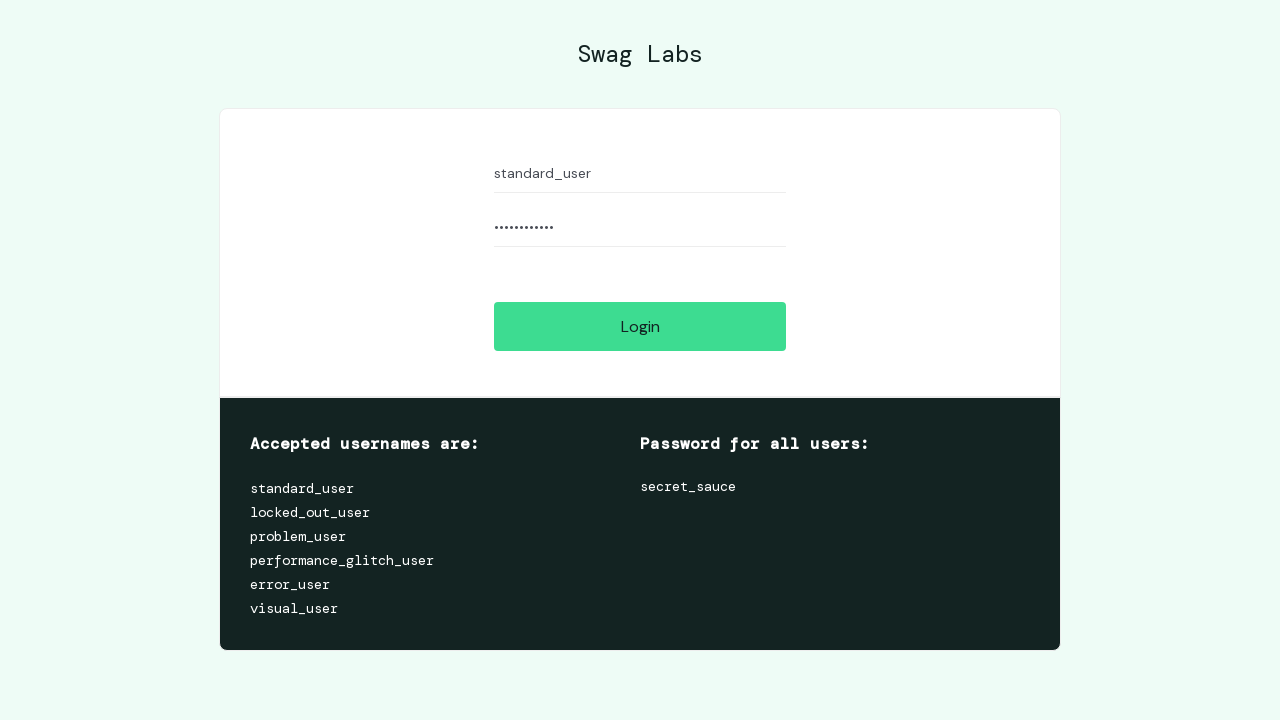

Clicked login button at (640, 326) on #login-button
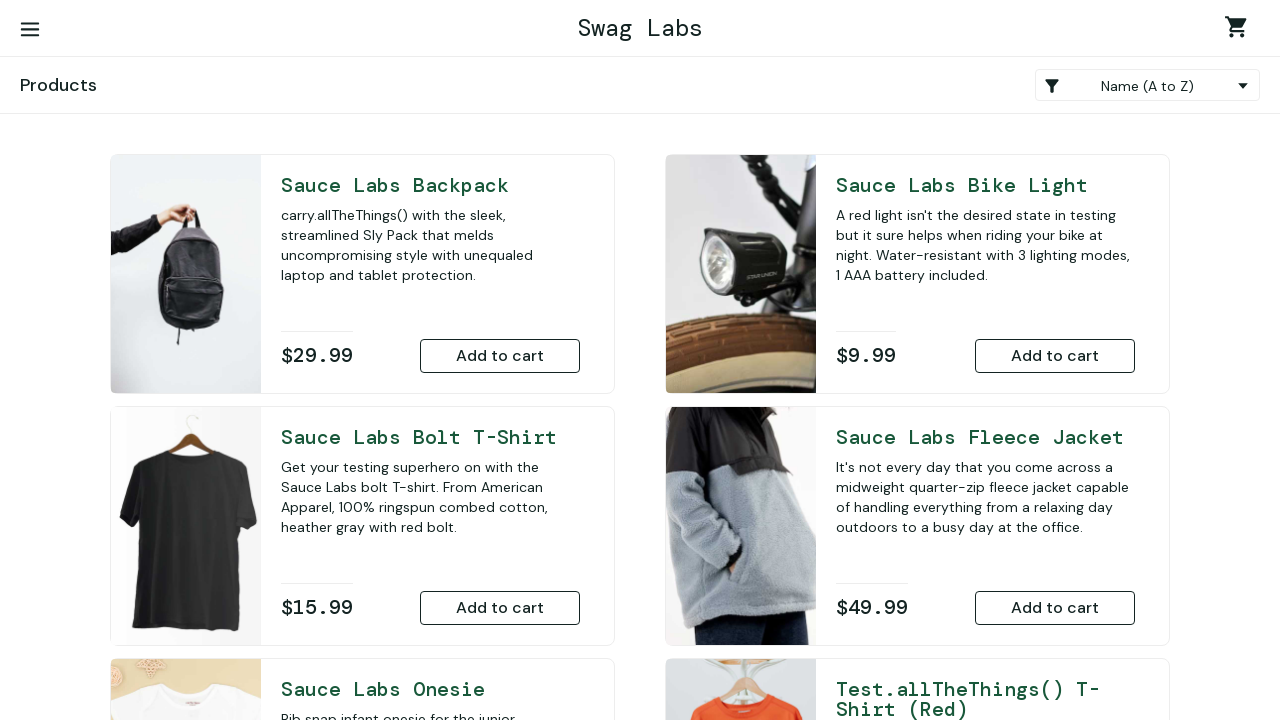

Header container appeared after login
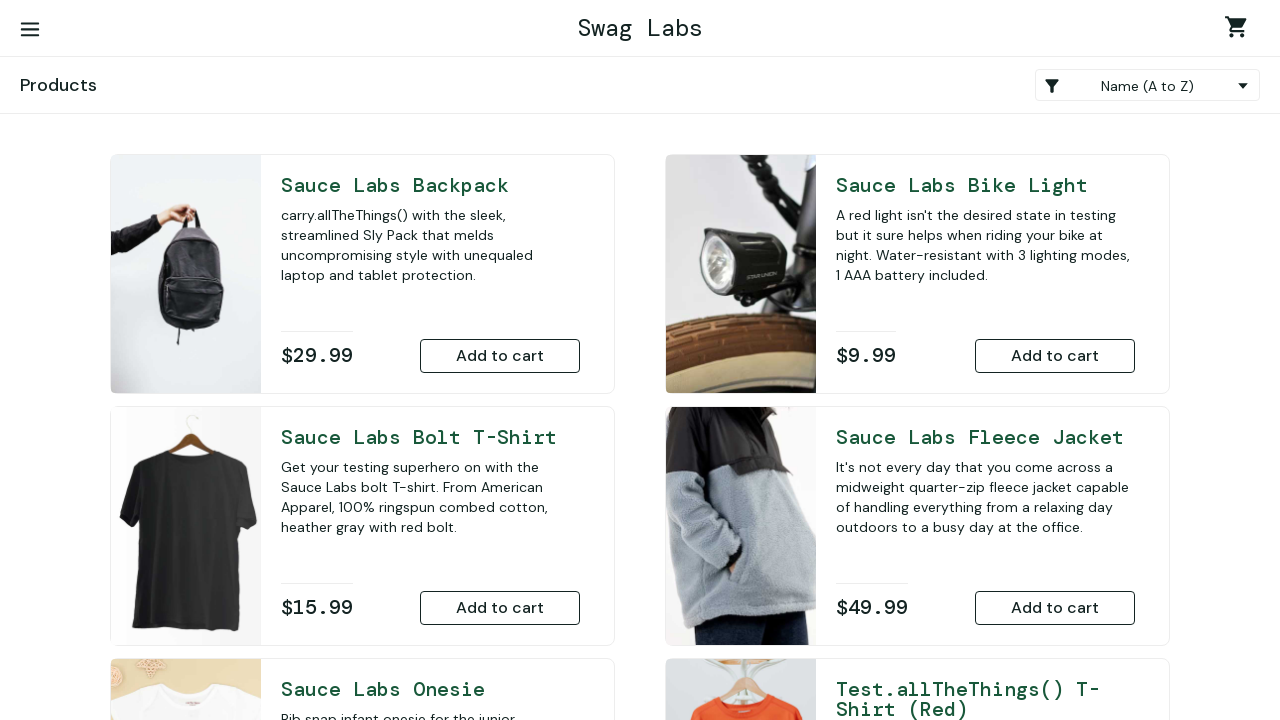

Verified 'Swag Labs' title is present after successful login
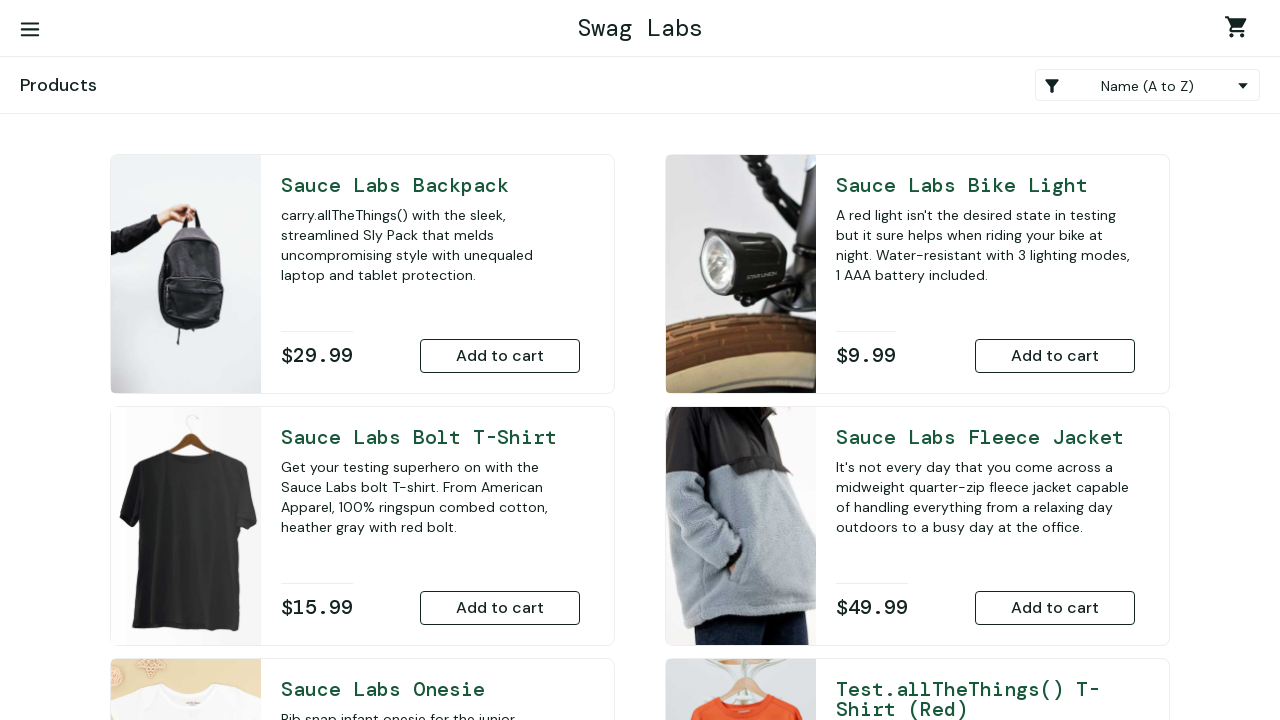

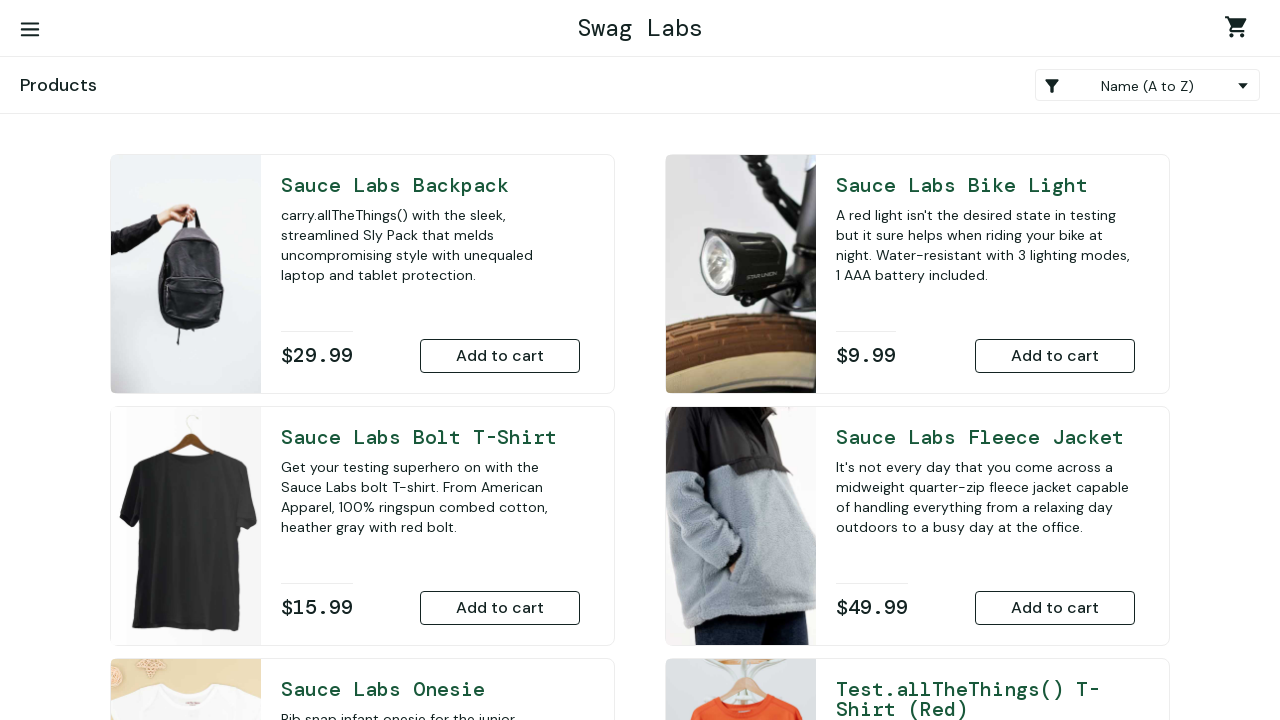